Tests that entered text is trimmed (whitespace removed) when saving an edited todo.

Starting URL: https://demo.playwright.dev/todomvc

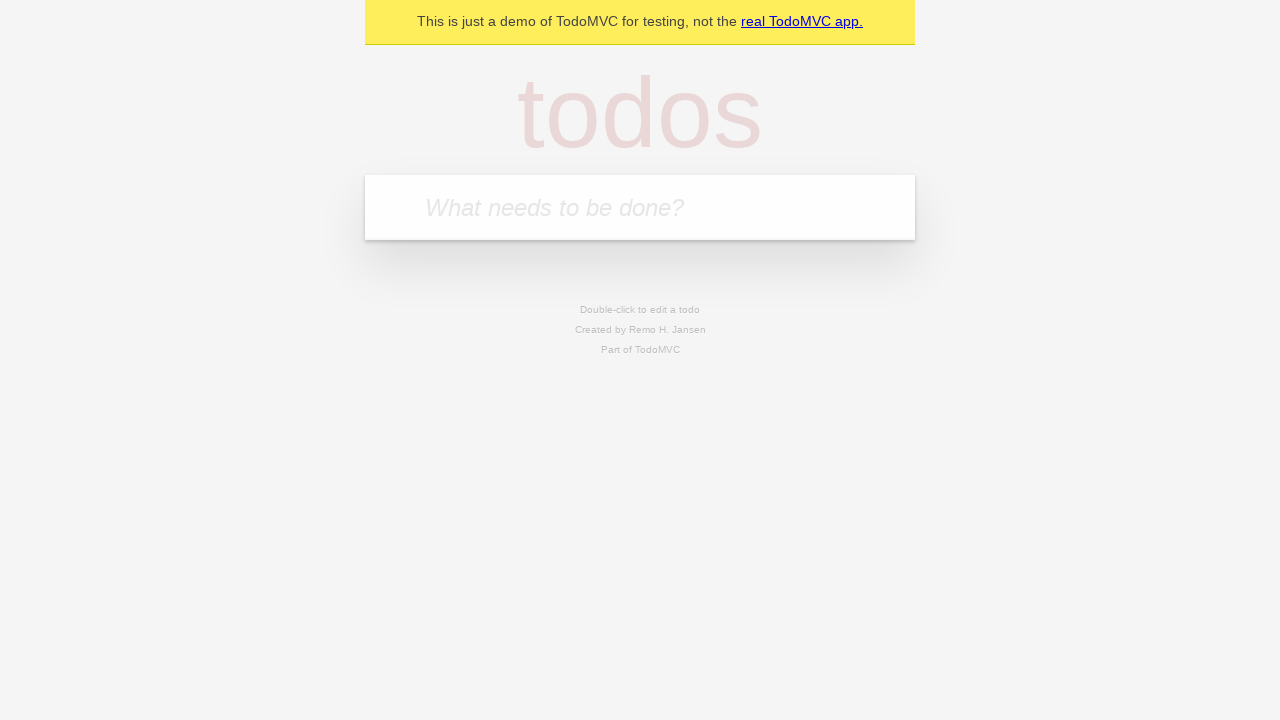

Filled input field with 'buy some cheese' on internal:attr=[placeholder="What needs to be done?"i]
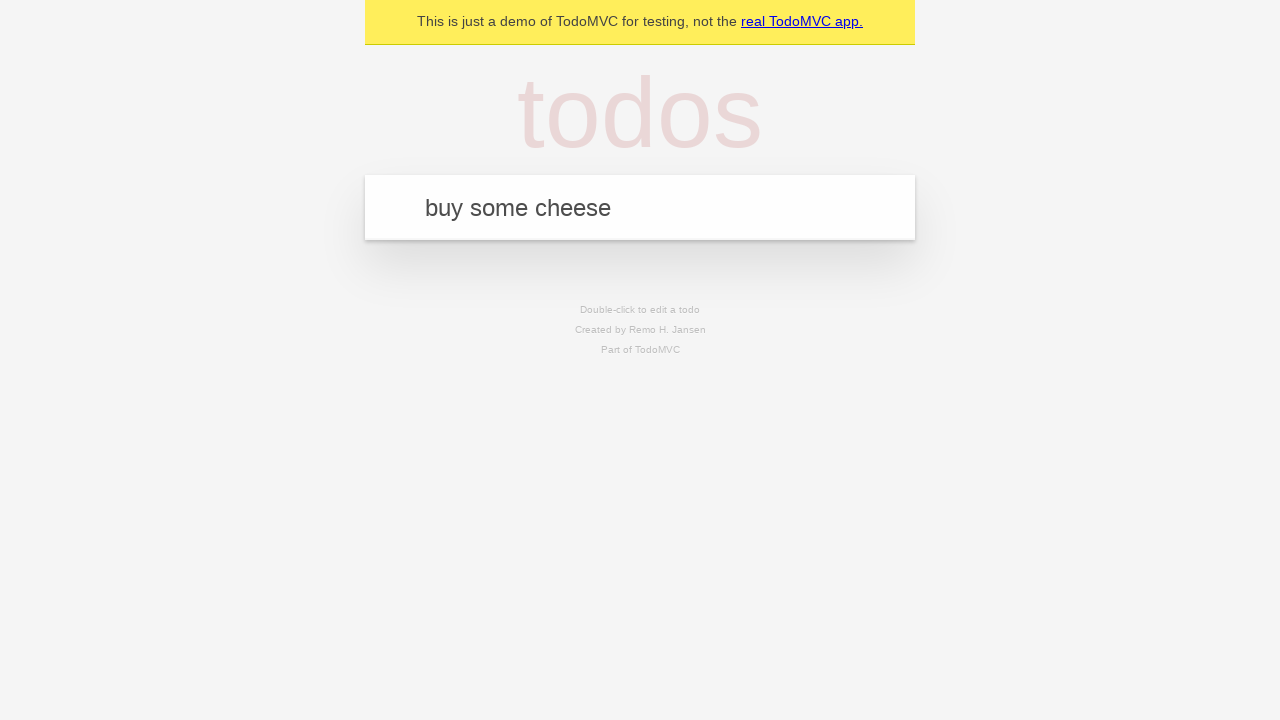

Pressed Enter to create first todo on internal:attr=[placeholder="What needs to be done?"i]
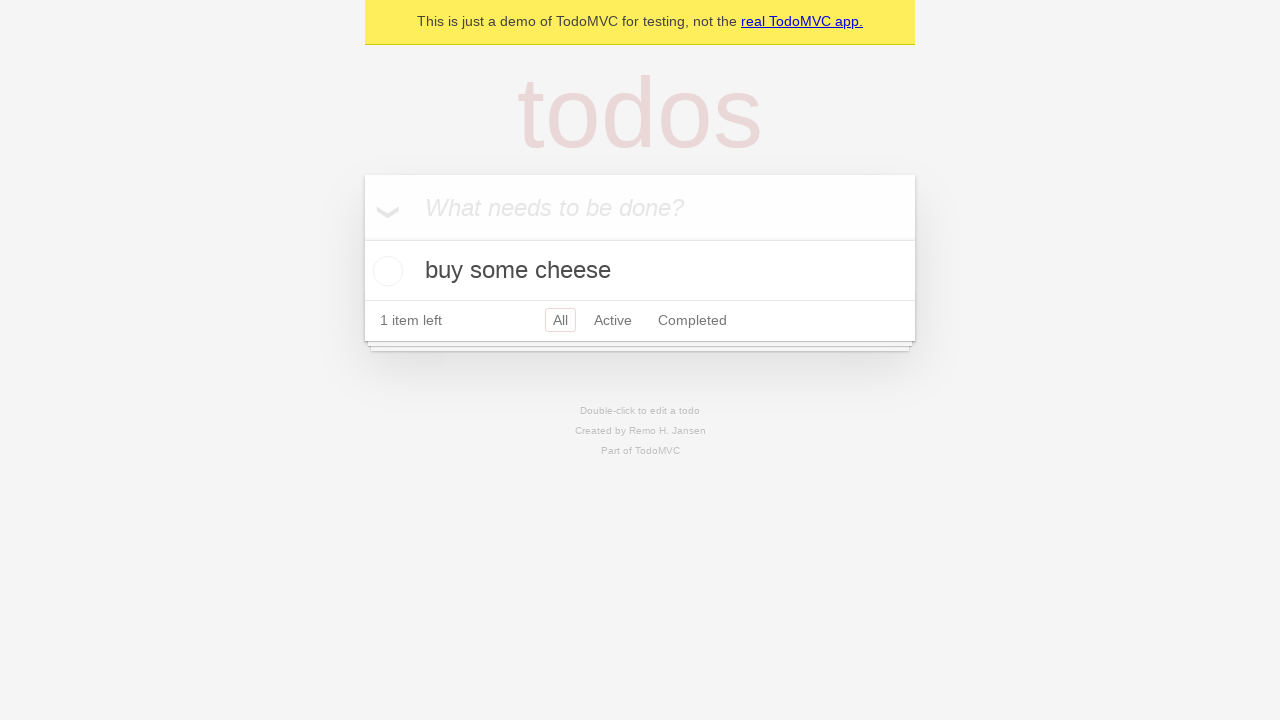

Filled input field with 'feed the cat' on internal:attr=[placeholder="What needs to be done?"i]
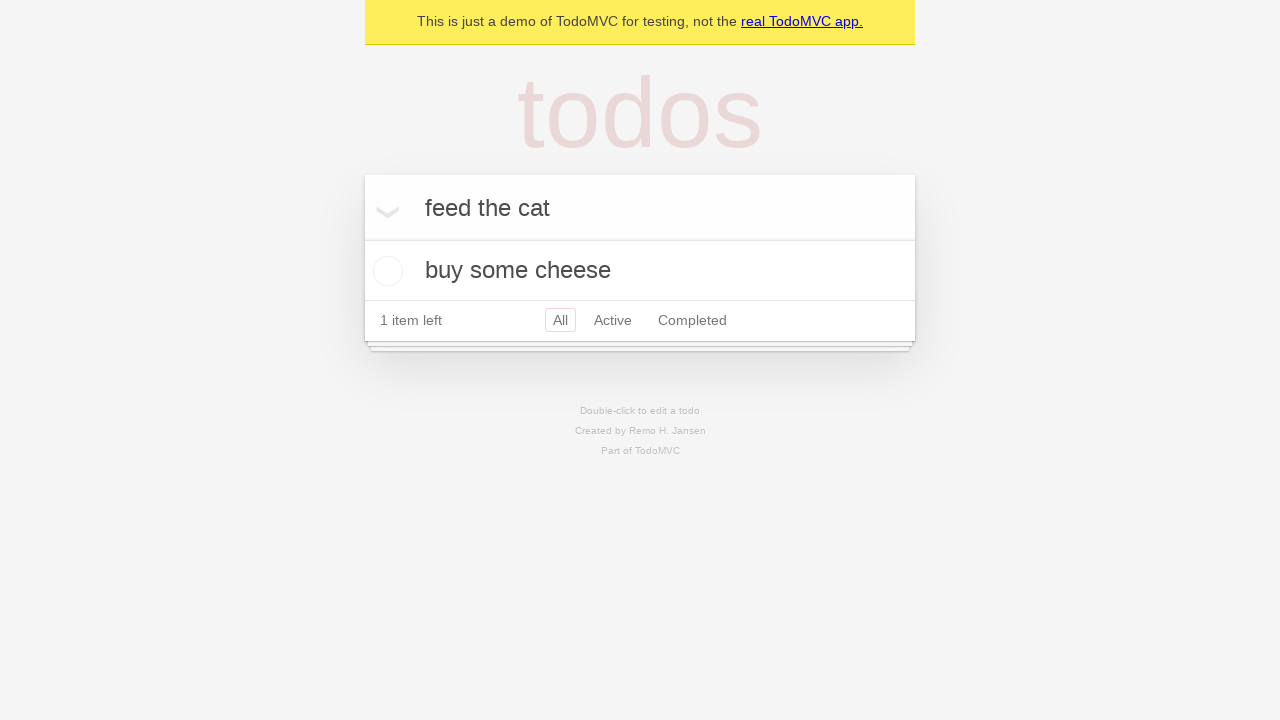

Pressed Enter to create second todo on internal:attr=[placeholder="What needs to be done?"i]
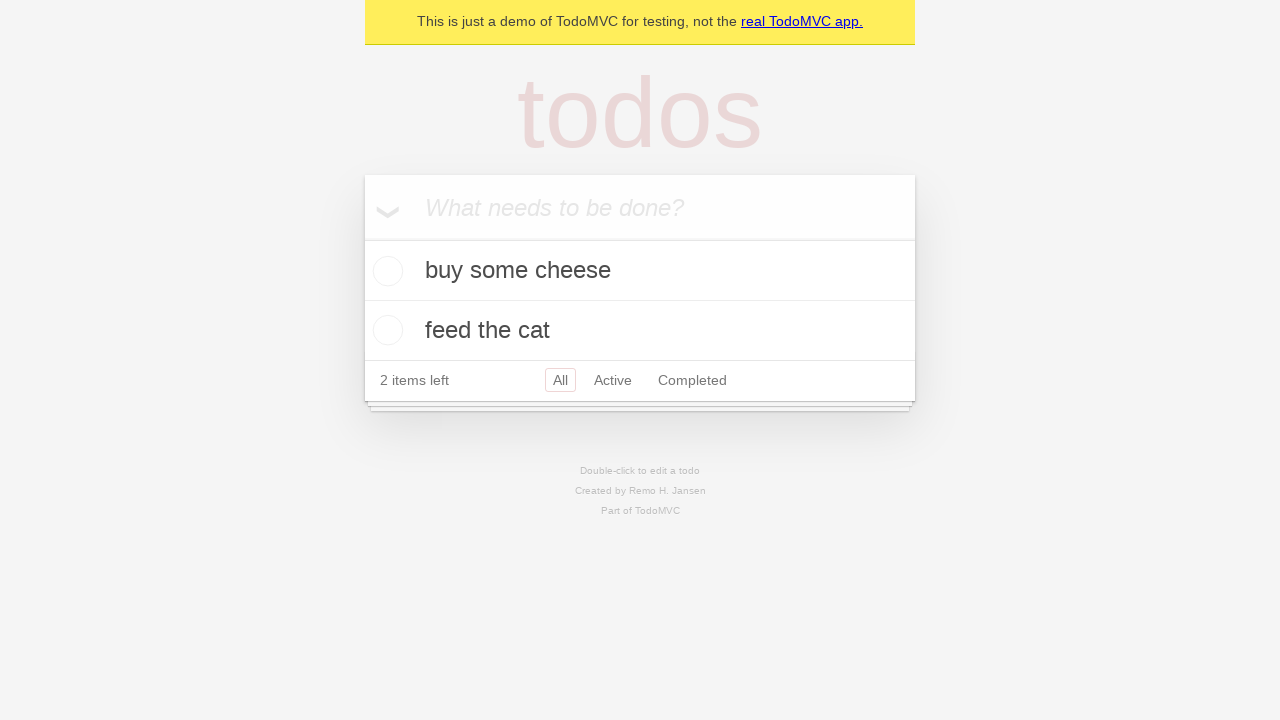

Filled input field with 'book a doctors appointment' on internal:attr=[placeholder="What needs to be done?"i]
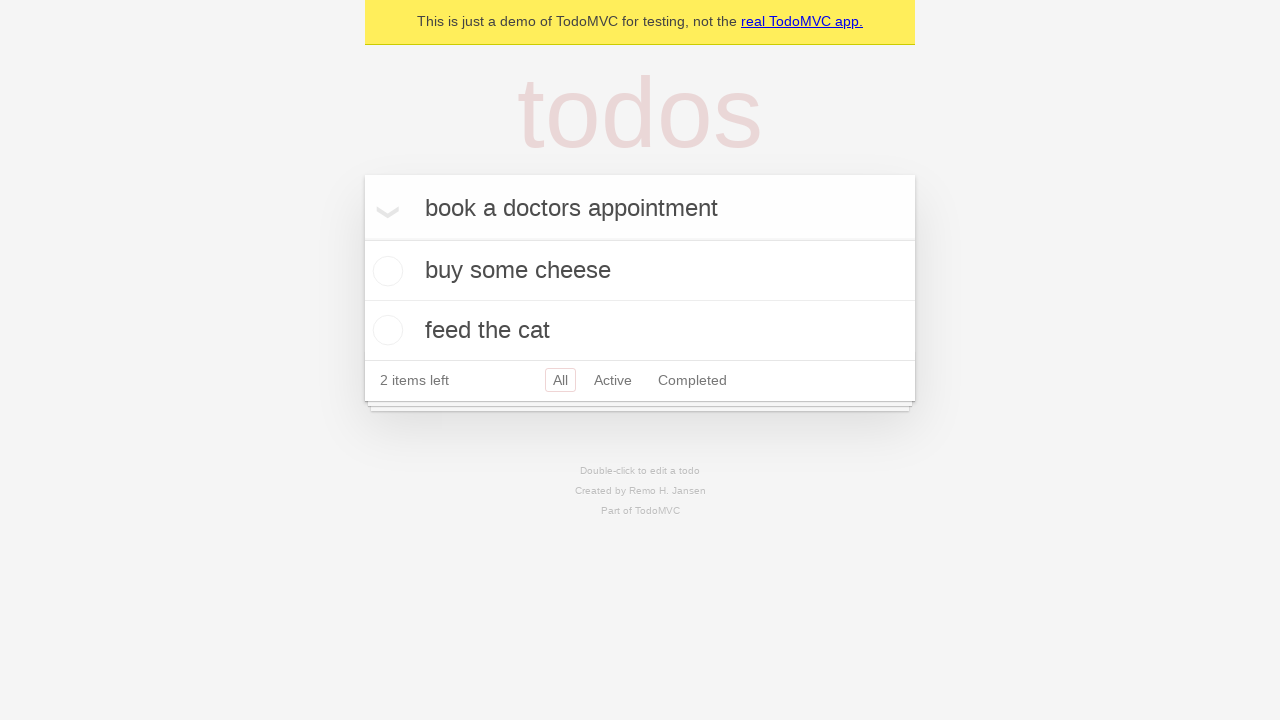

Pressed Enter to create third todo on internal:attr=[placeholder="What needs to be done?"i]
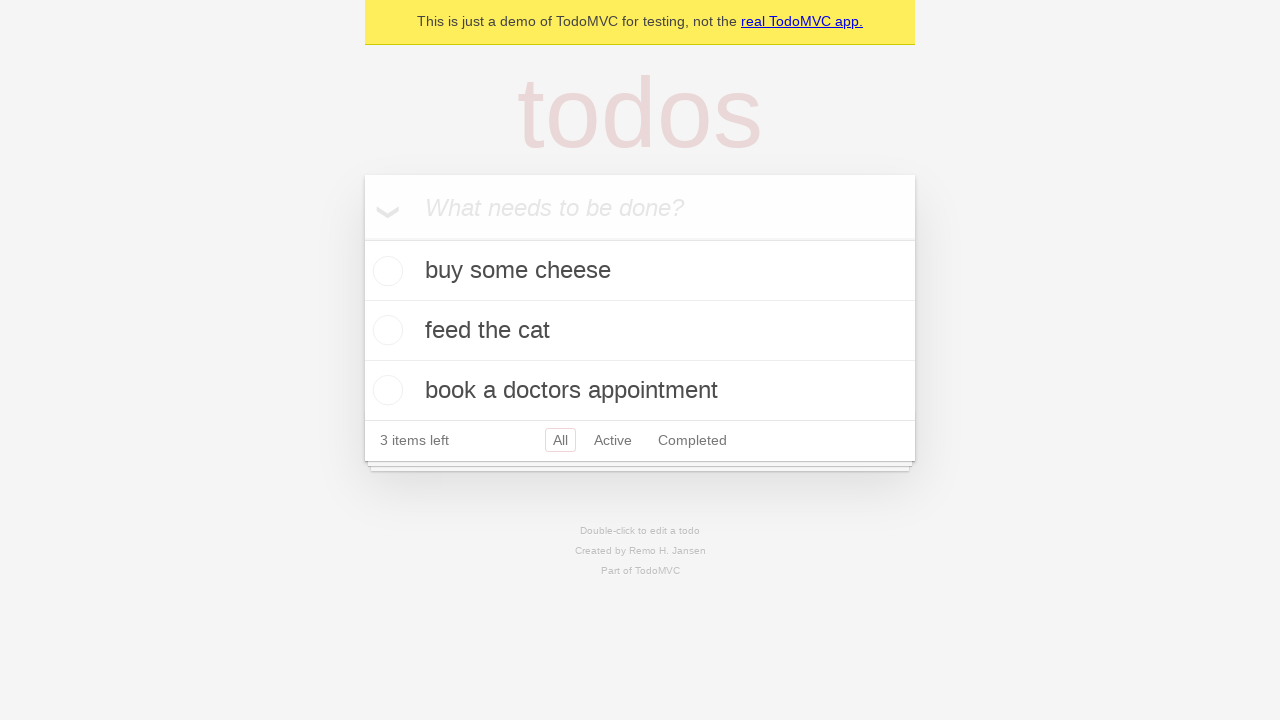

Double-clicked second todo to enter edit mode at (640, 331) on internal:testid=[data-testid="todo-item"s] >> nth=1
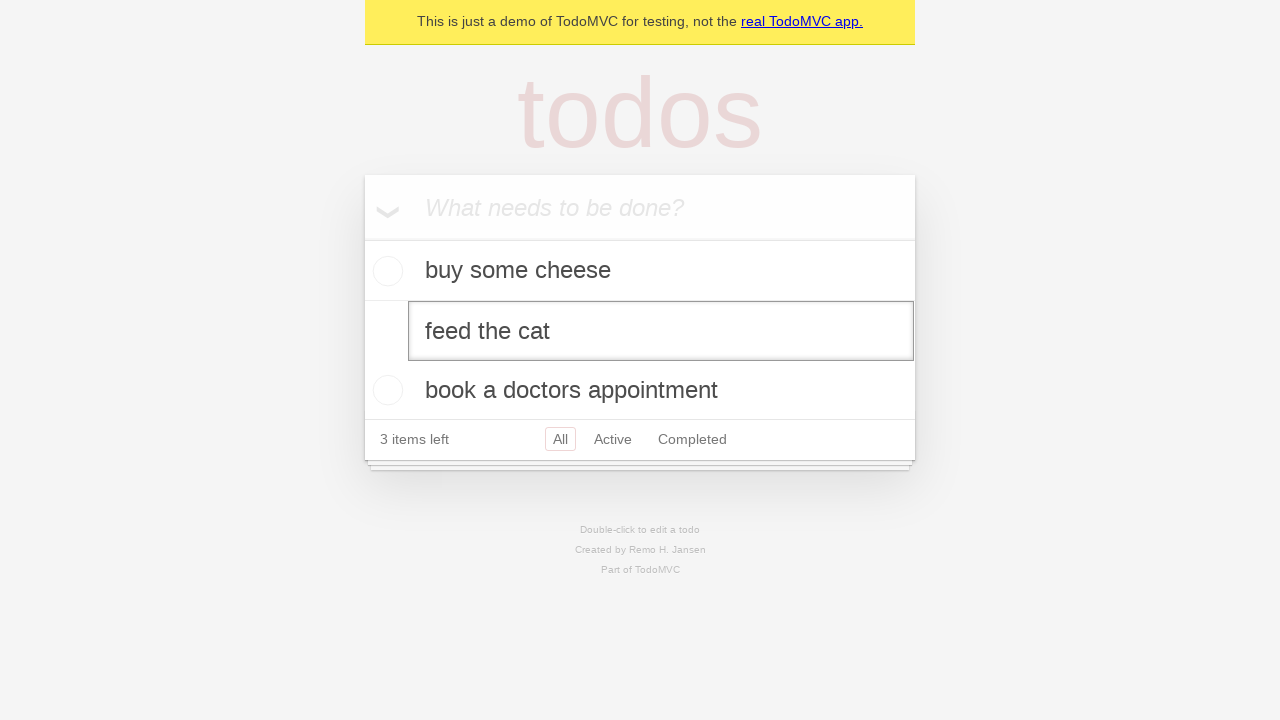

Filled edit textbox with '    buy some sausages    ' (text with extra whitespace) on internal:testid=[data-testid="todo-item"s] >> nth=1 >> internal:role=textbox[nam
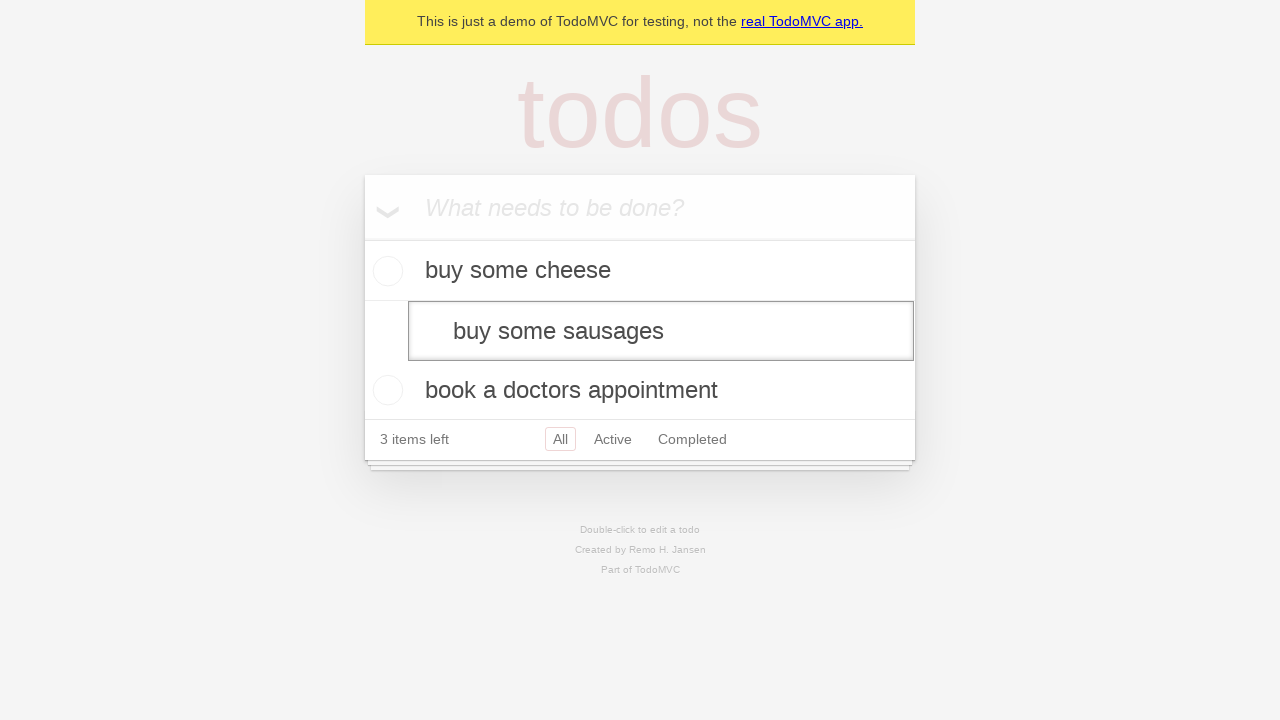

Pressed Enter to save edited todo, verifying that whitespace is trimmed on internal:testid=[data-testid="todo-item"s] >> nth=1 >> internal:role=textbox[nam
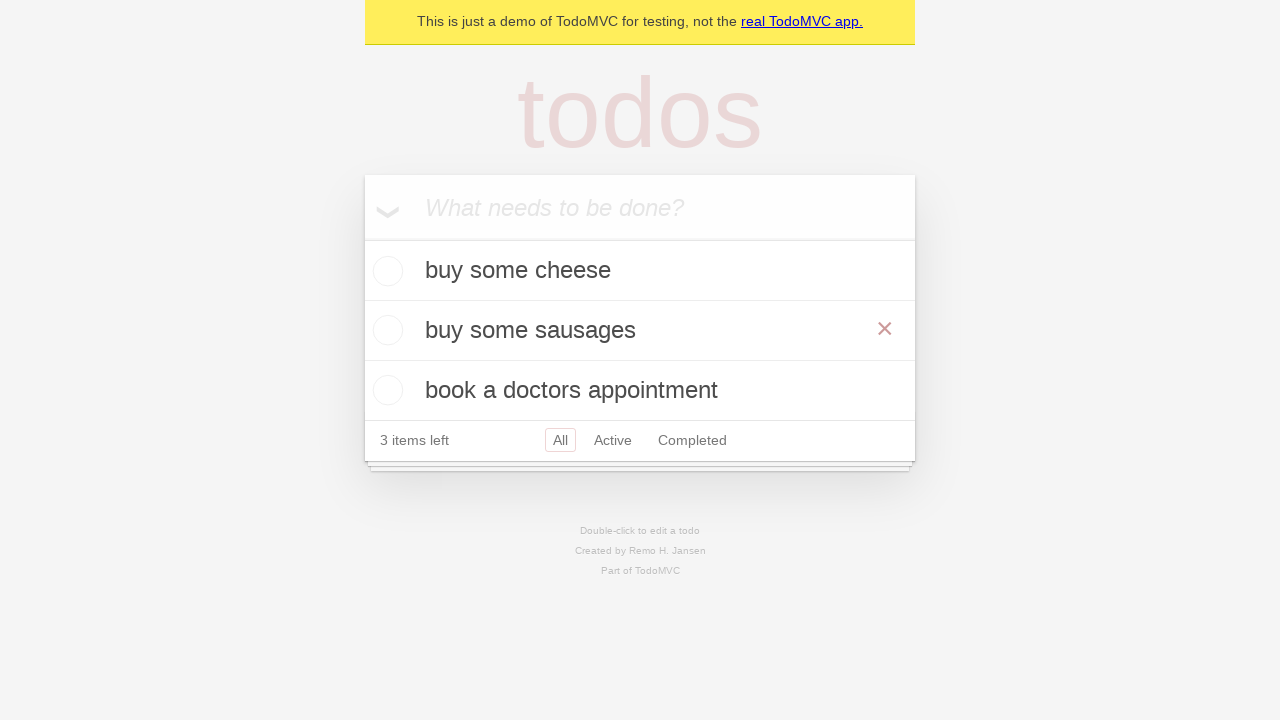

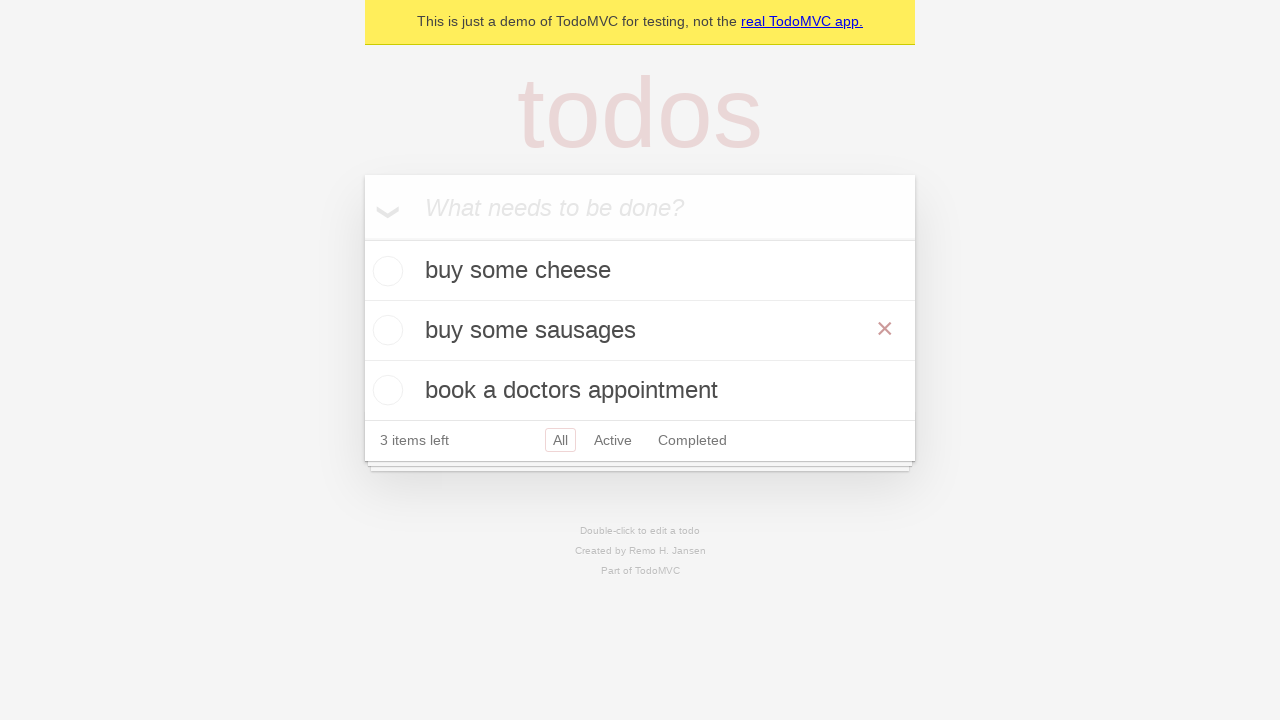